Tests basic mouse actions including single click, double click, and shift+click on a click area element

Starting URL: https://material.playwrightvn.com/018-mouse.html

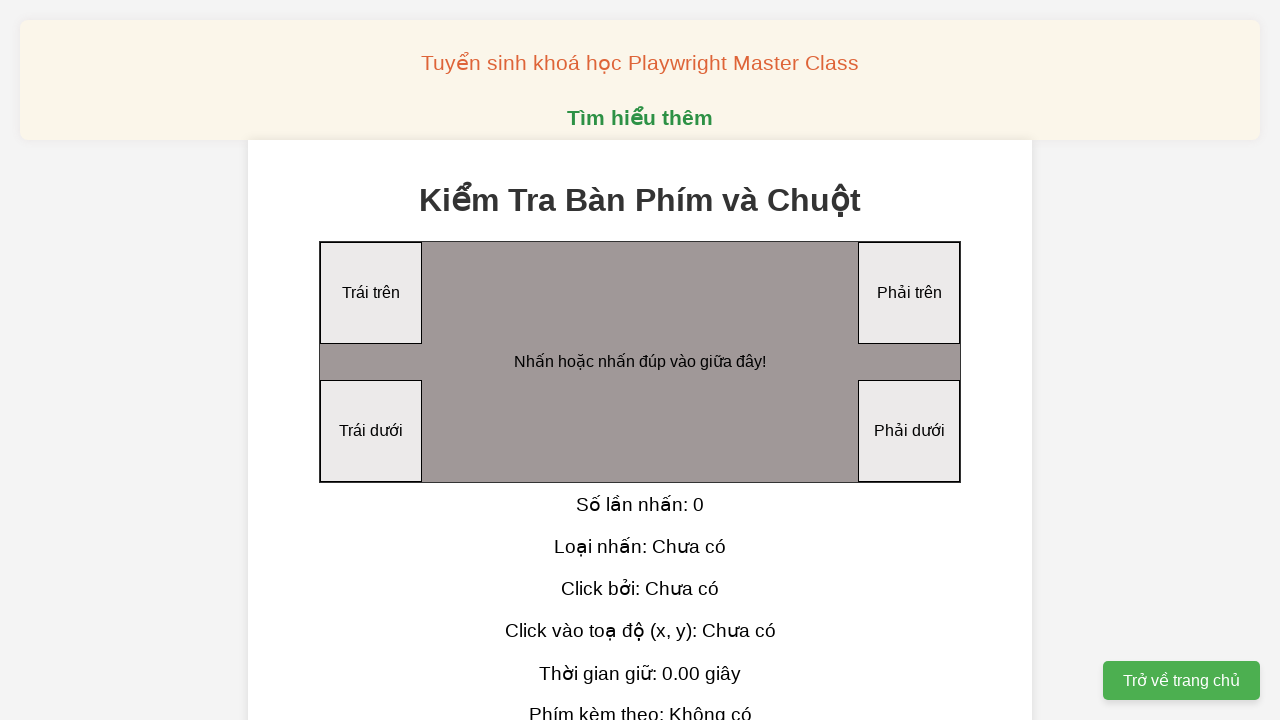

Single click on click area element at (640, 362) on #clickArea
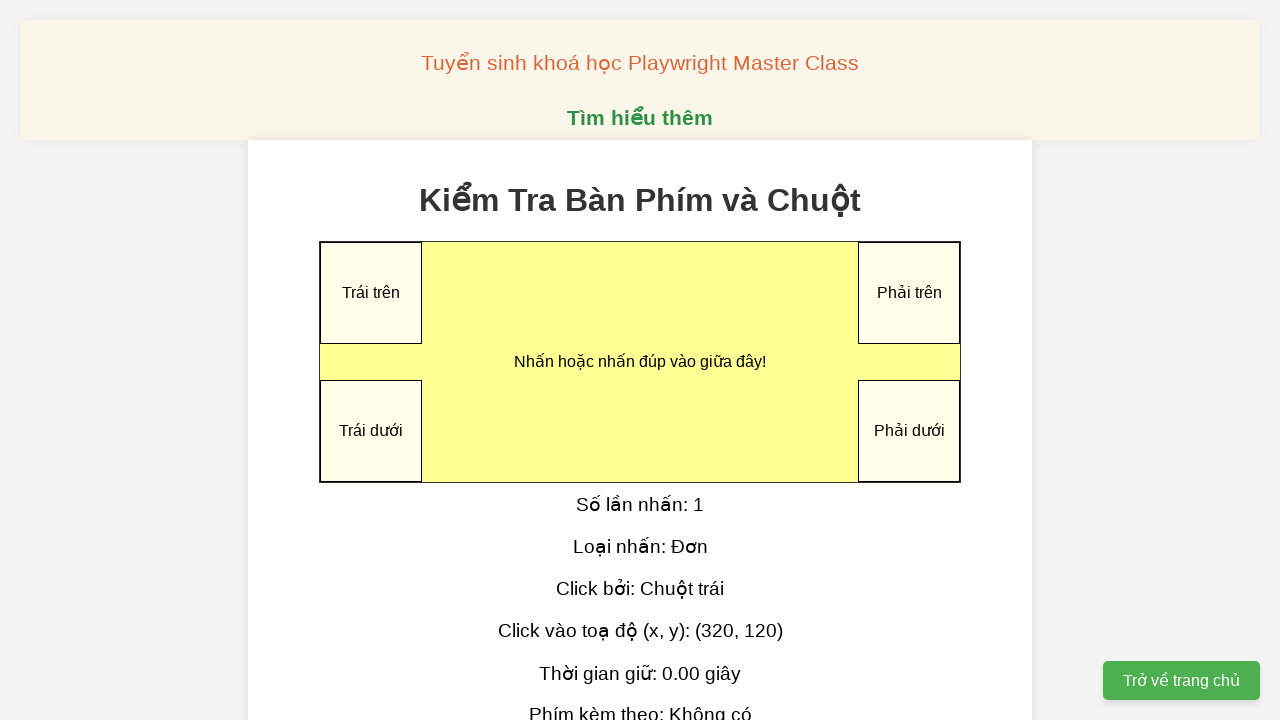

Double click on click area element at (640, 362) on #clickArea
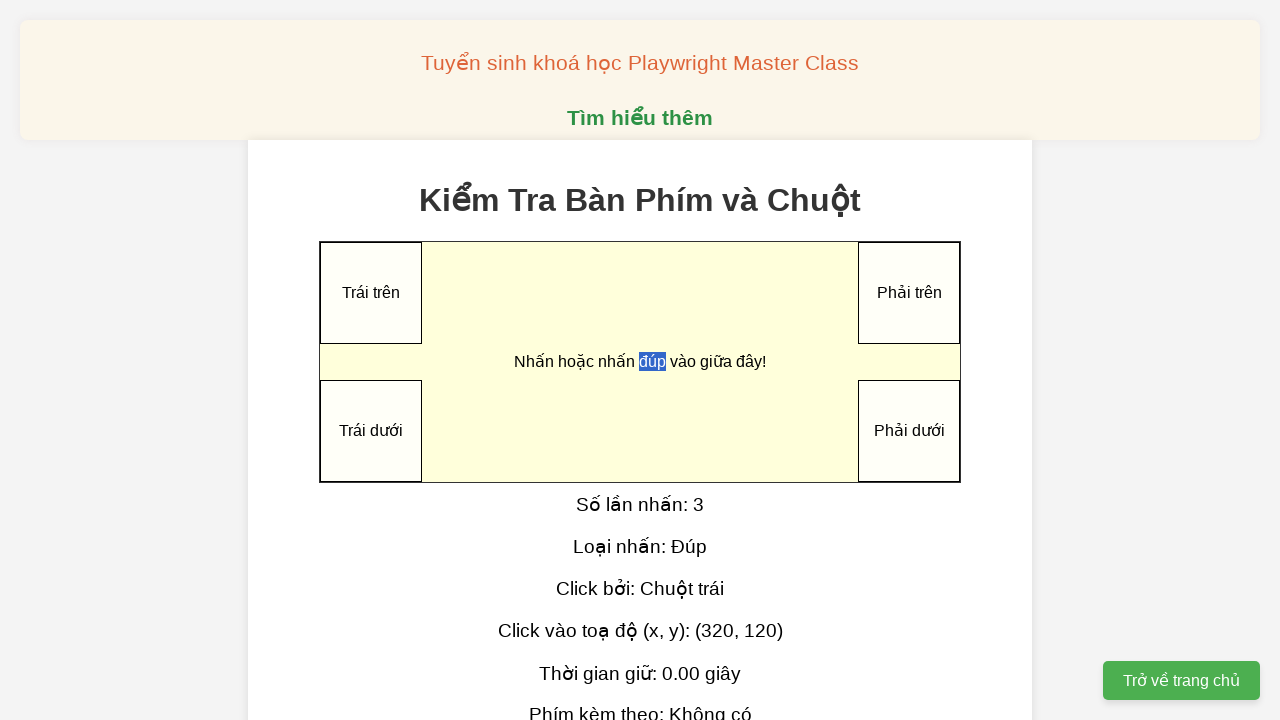

Shift+click on click area element at (640, 362) on #clickArea
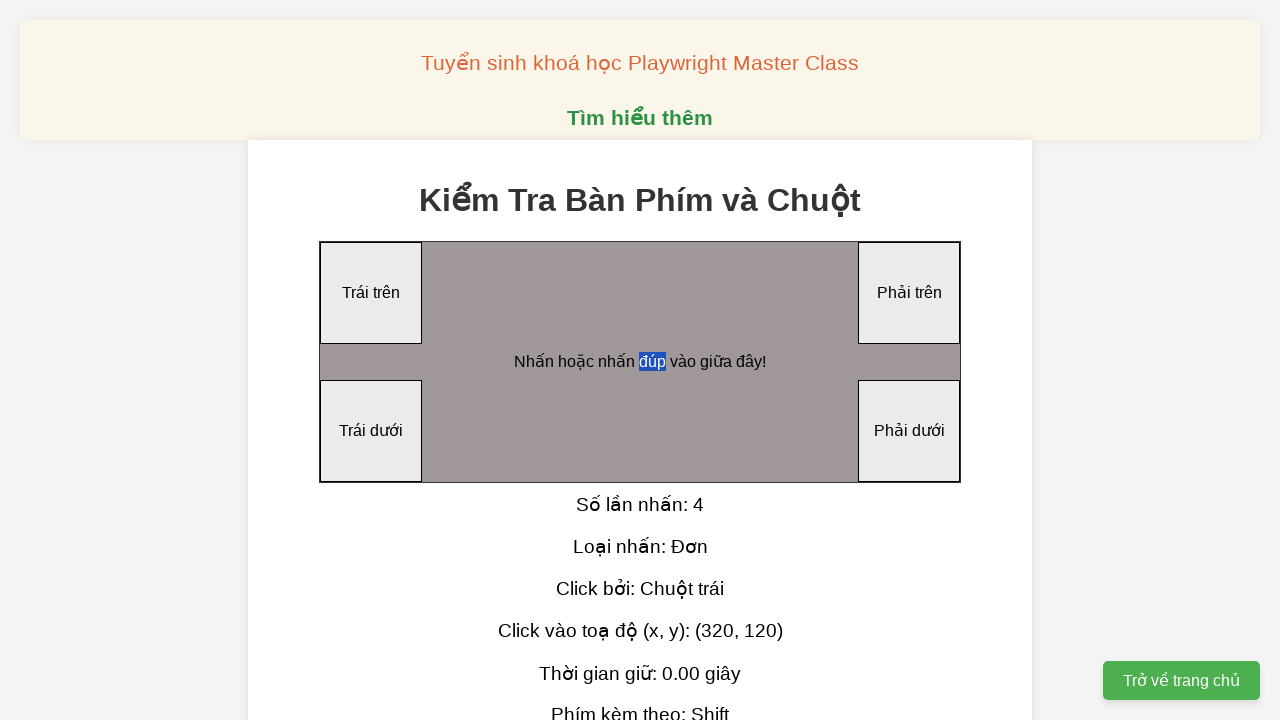

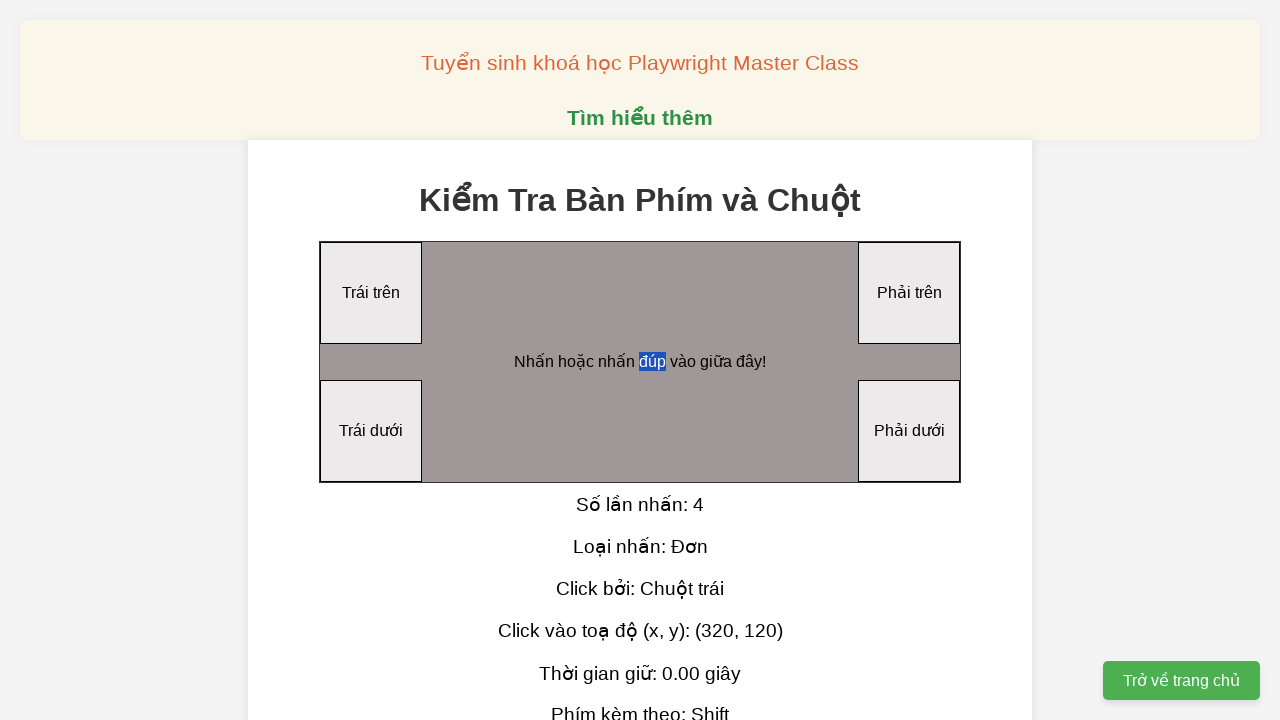